Tests navigation to the cart page by clicking the cart link and verifies that the logo is displayed

Starting URL: https://www.demoblaze.com/index.html

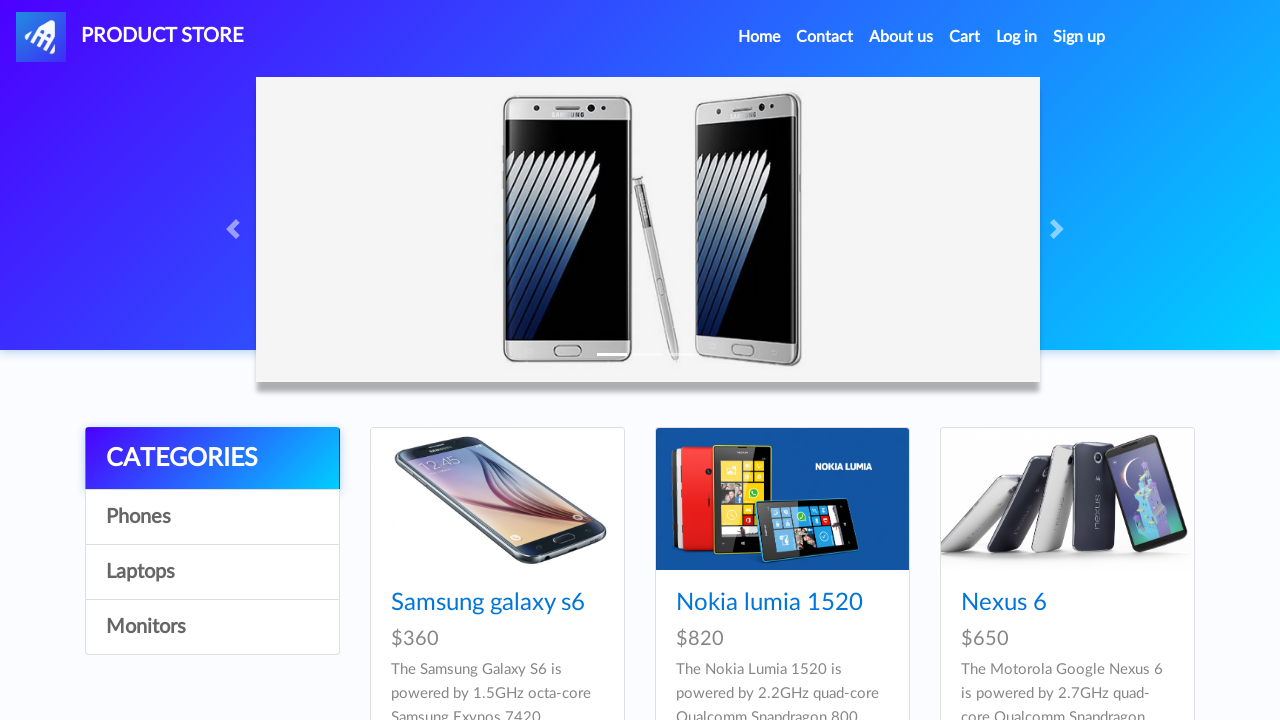

Clicked on the Cart link at (965, 37) on text=Car
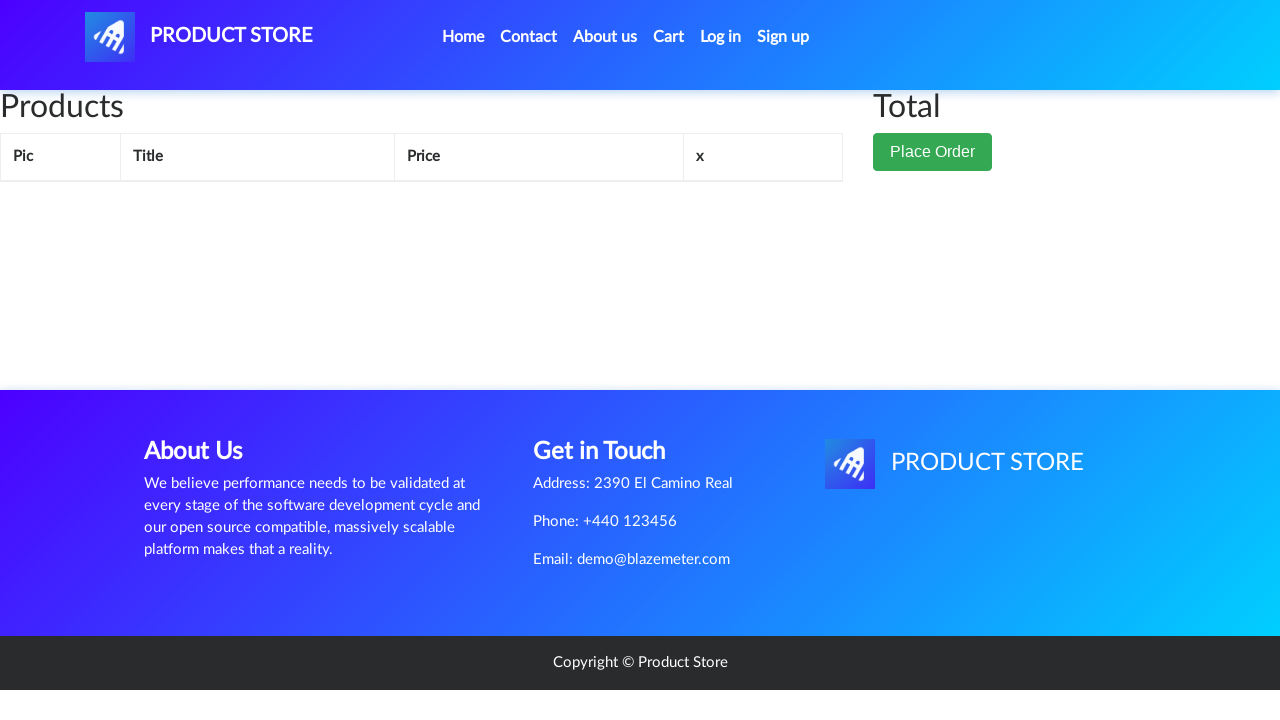

Located the logo element
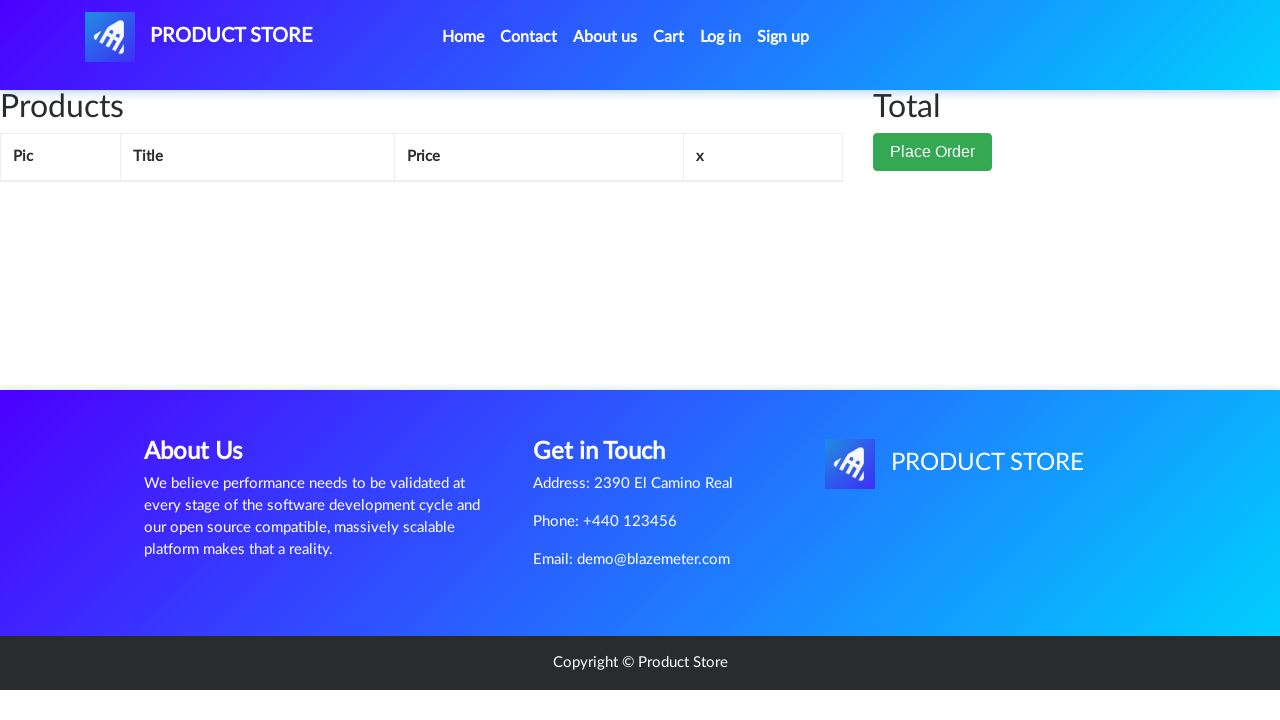

Verified that the logo is visible
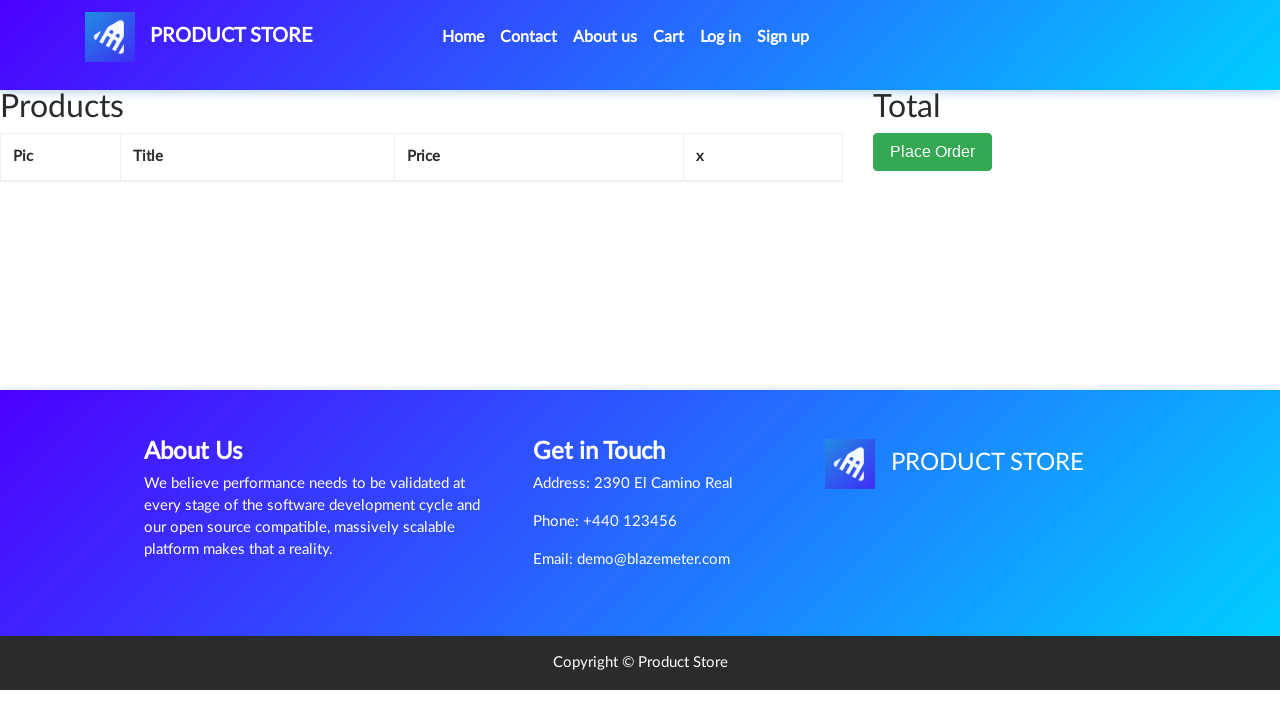

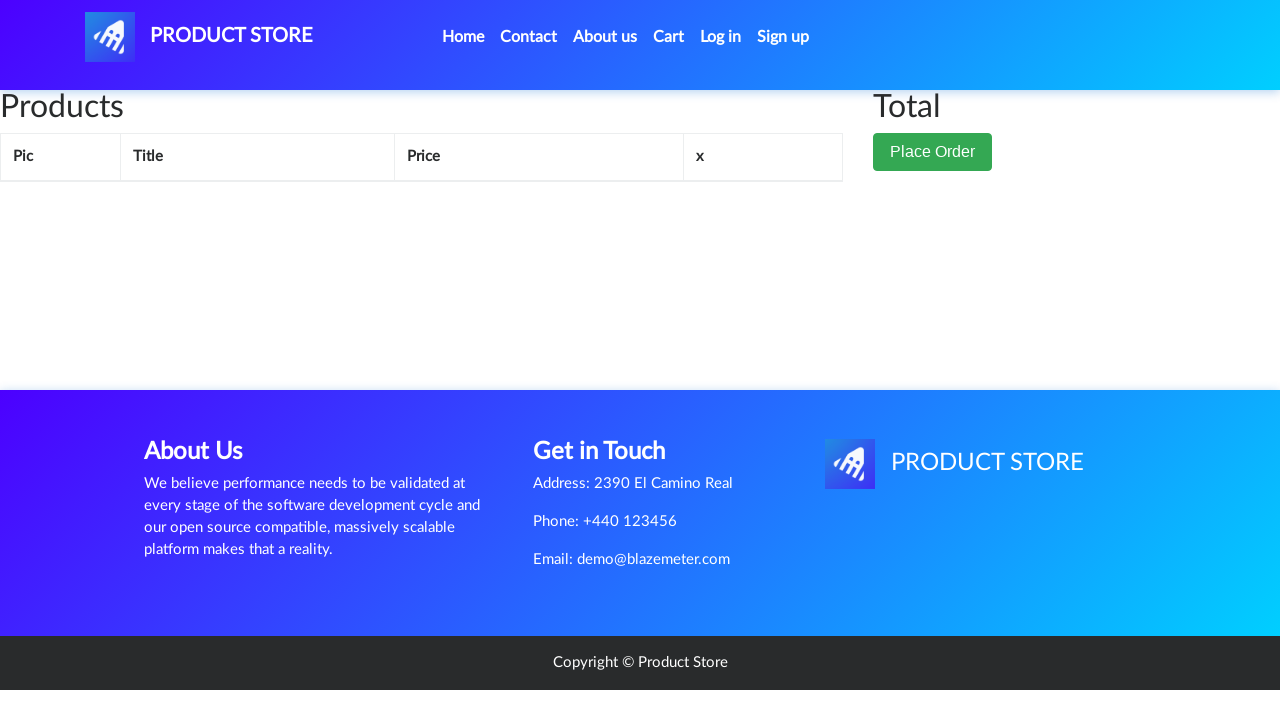